Tests the full name text box on DemoQA by entering a name, clicking submit, and verifying the result is displayed correctly.

Starting URL: https://demoqa.com/text-box

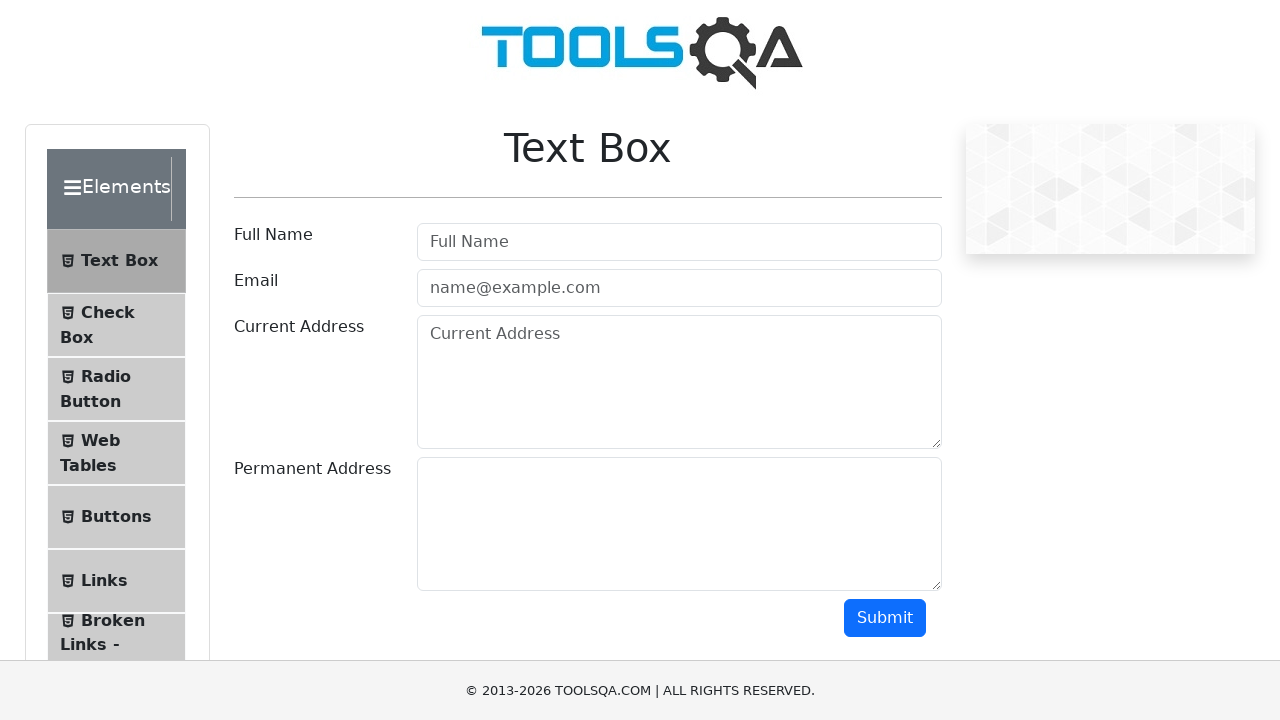

Filled full name text box with 'Giedrius' on #userName
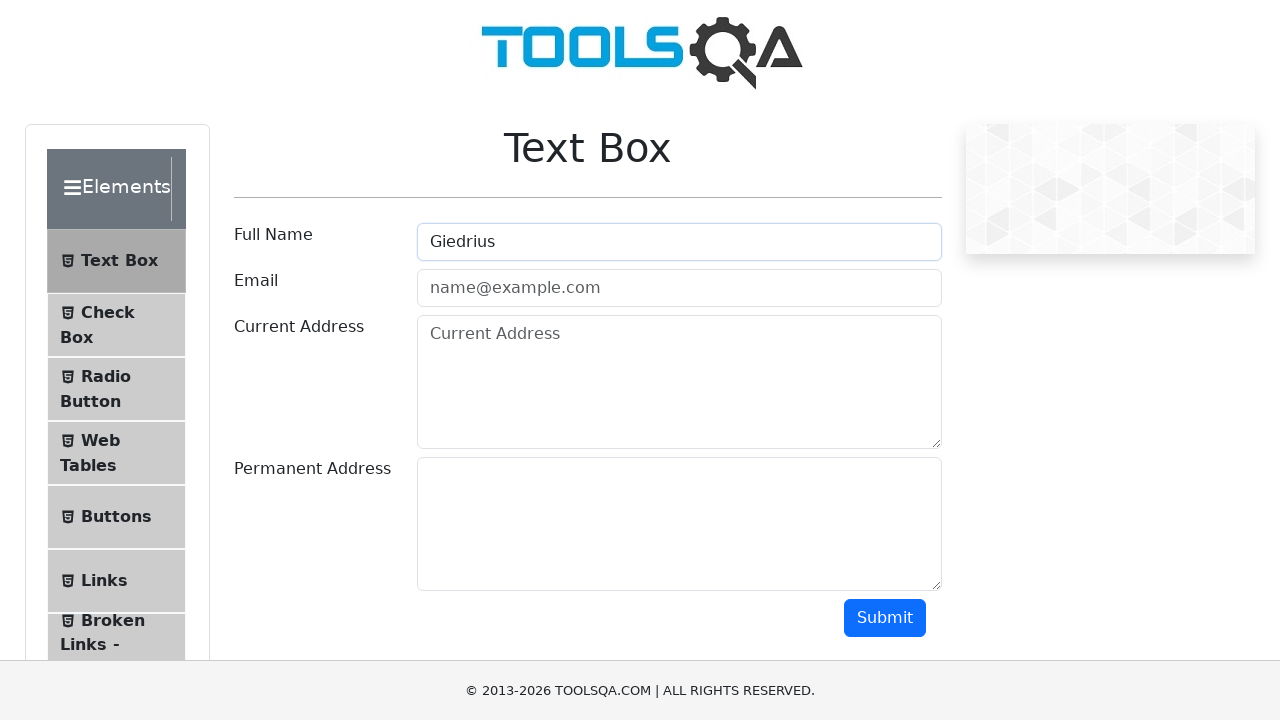

Clicked submit button at (885, 618) on #submit
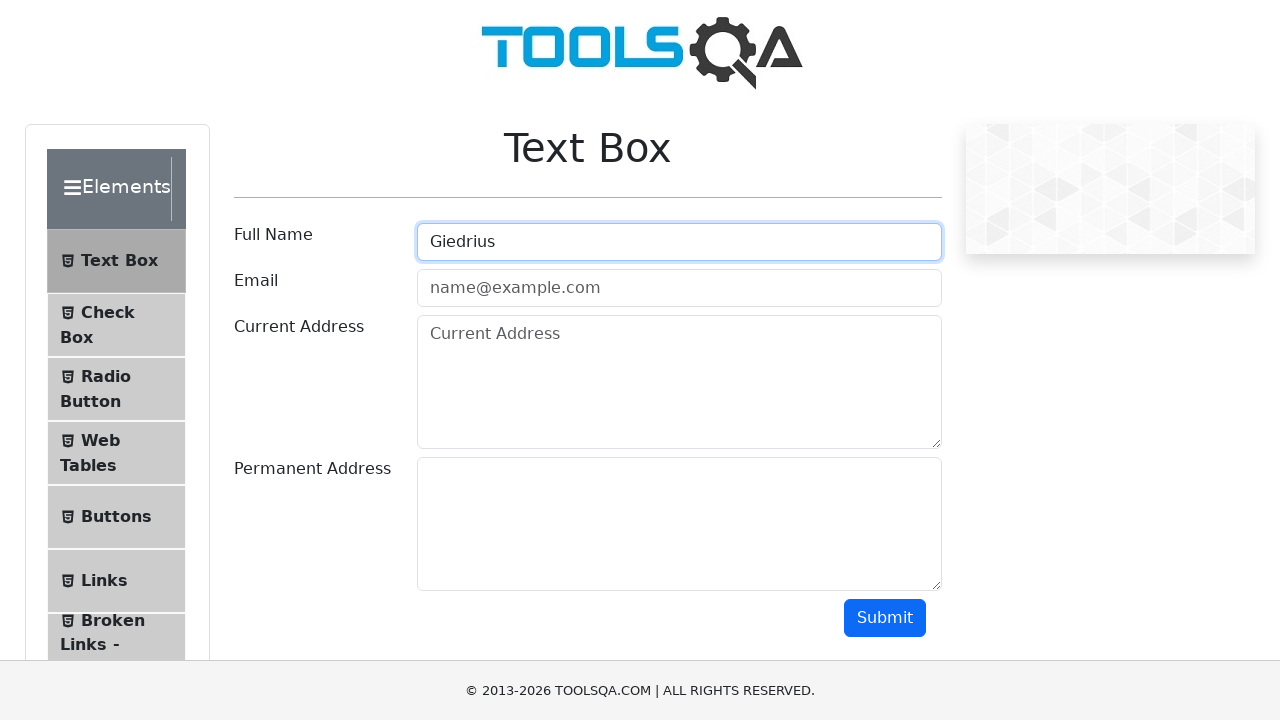

Waited for result name element to load
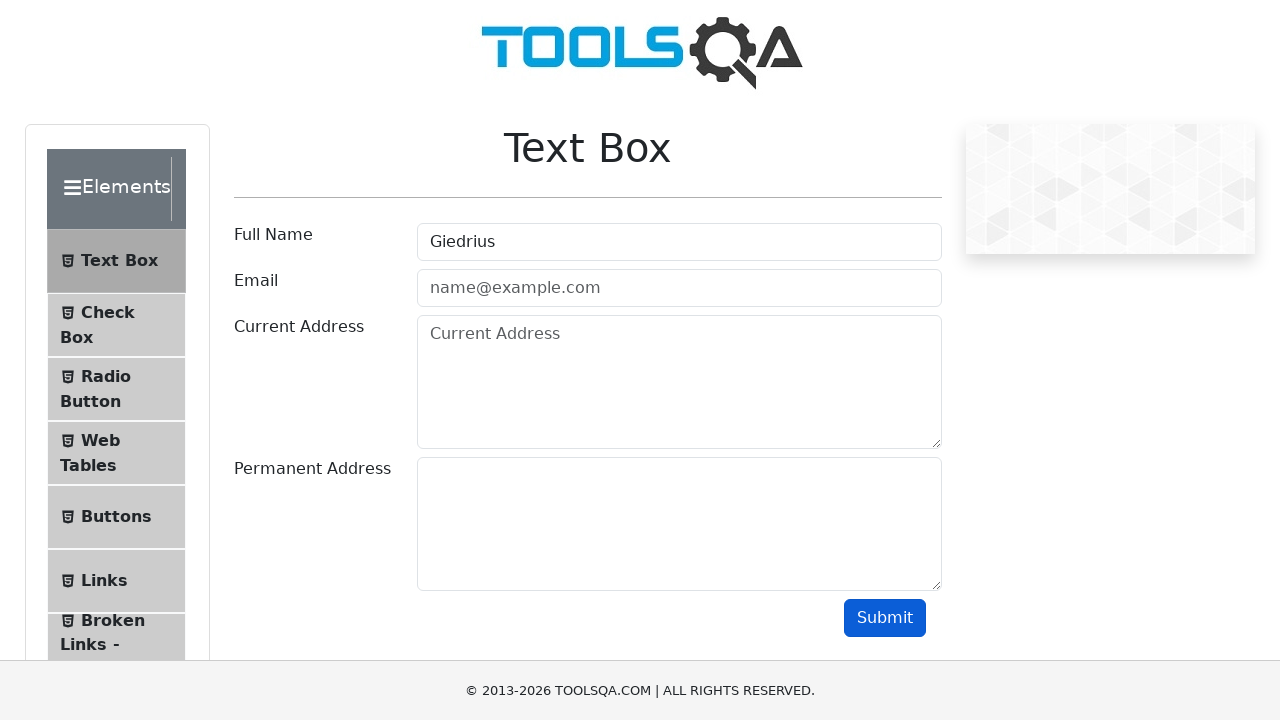

Retrieved result text content: 'Name:Giedrius'
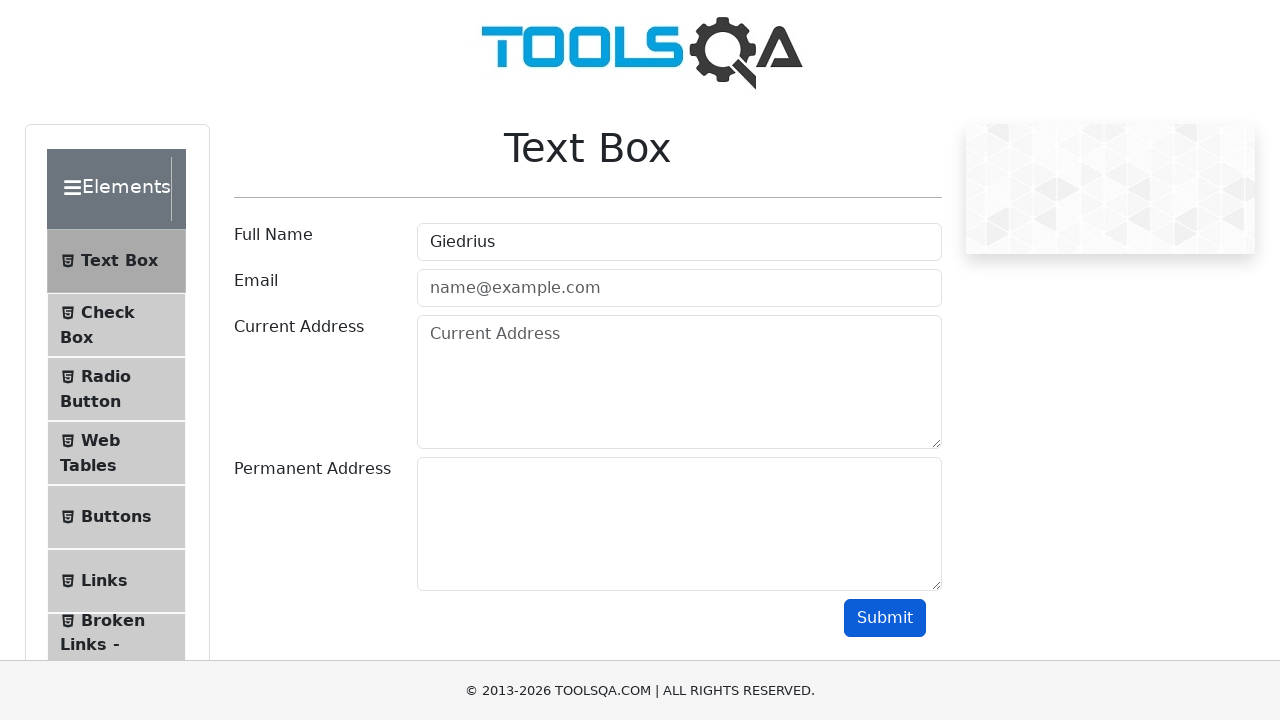

Verified that 'Giedrius' is present in result text
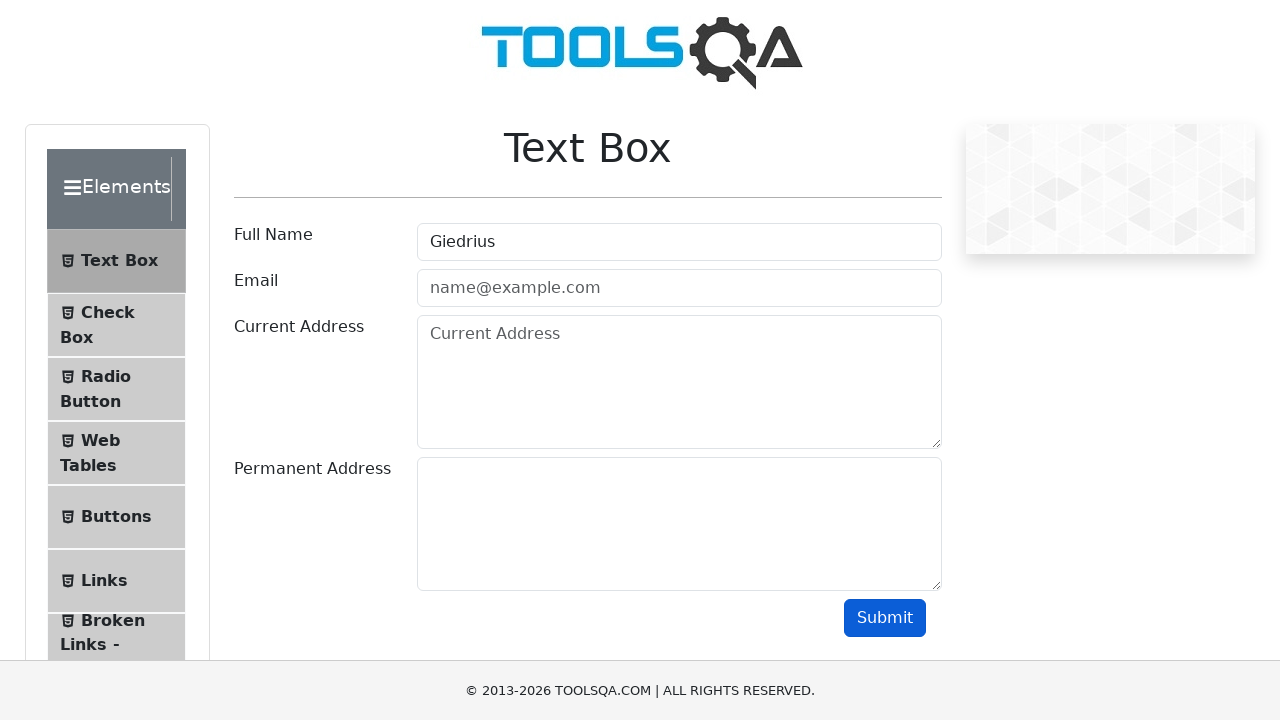

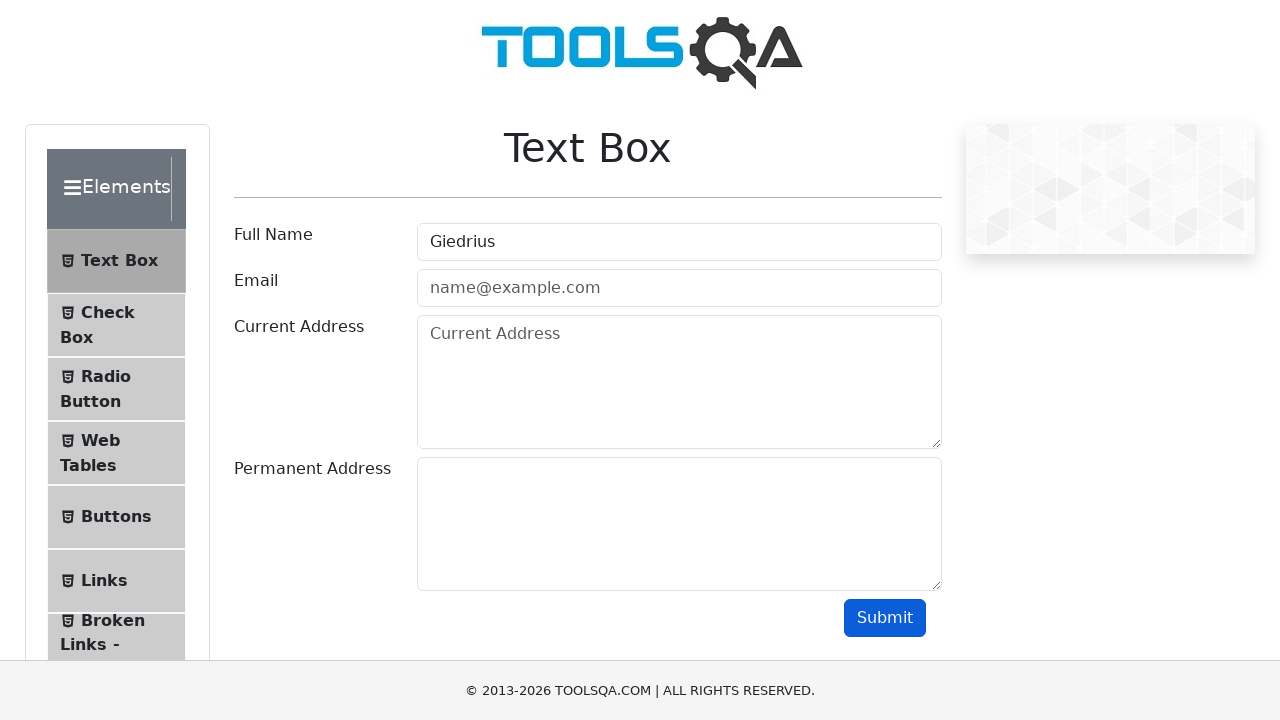